Fills out a form using keyboard navigation with Actions class, entering name, email, and password fields then submitting the form

Starting URL: https://demoapps.qspiders.com/ui

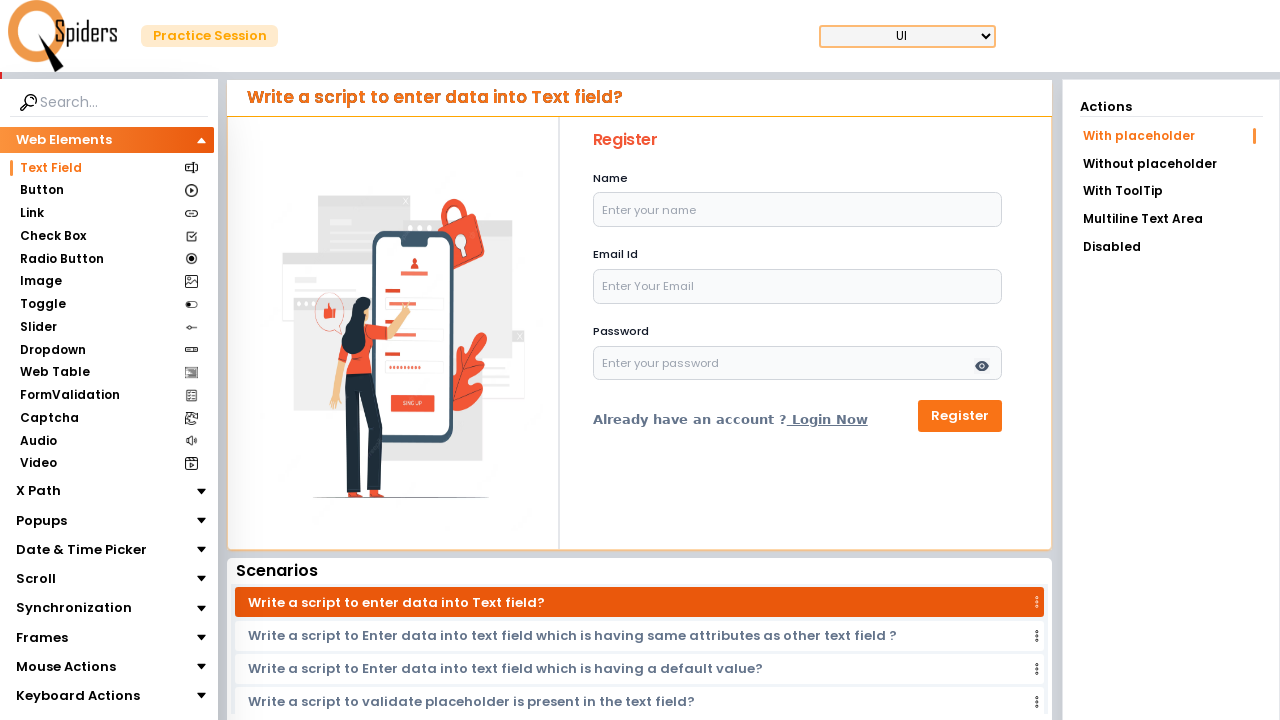

Clicked on name text field to focus it at (798, 210) on #name
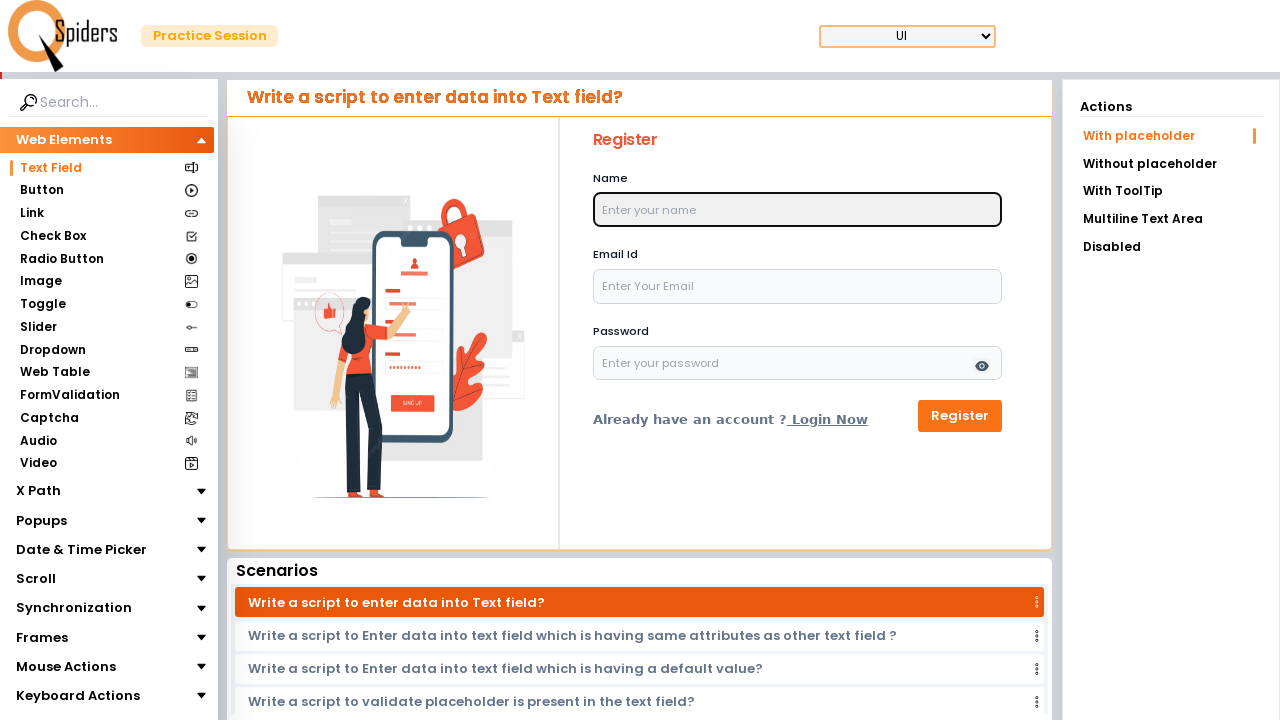

Typed 'Abhay' in the name field on #name
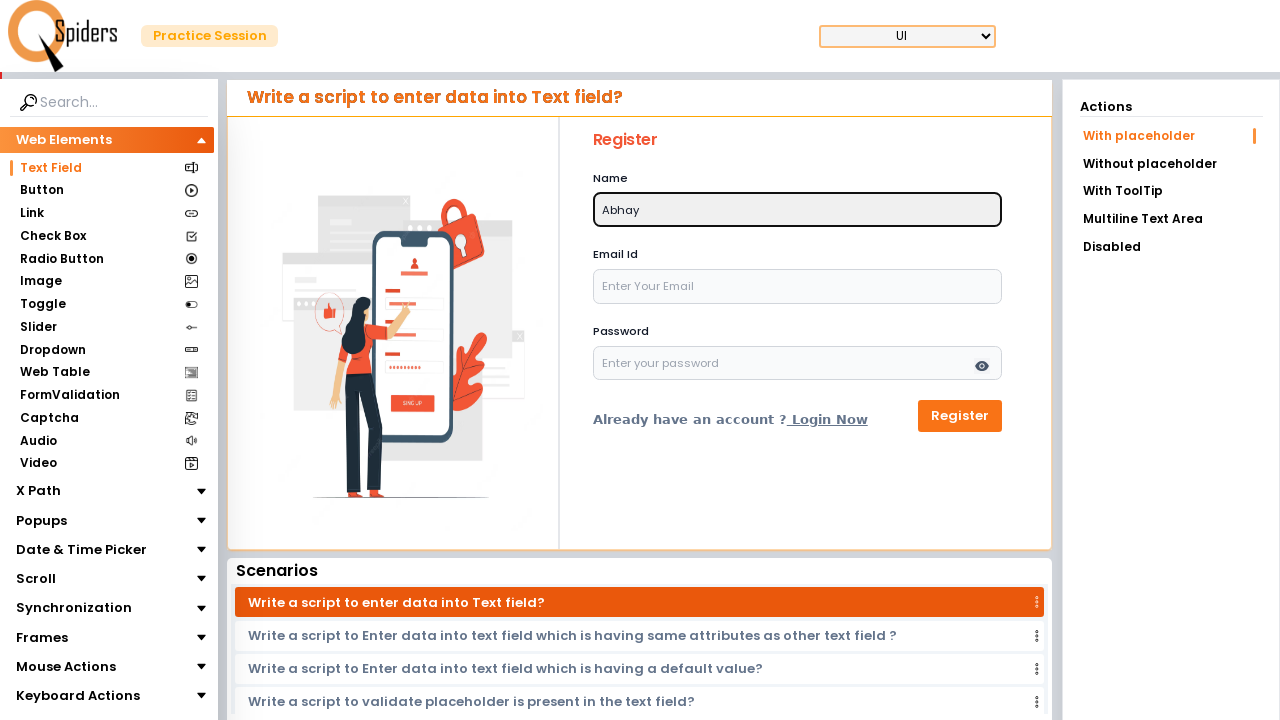

Pressed Tab to navigate to email field on #name
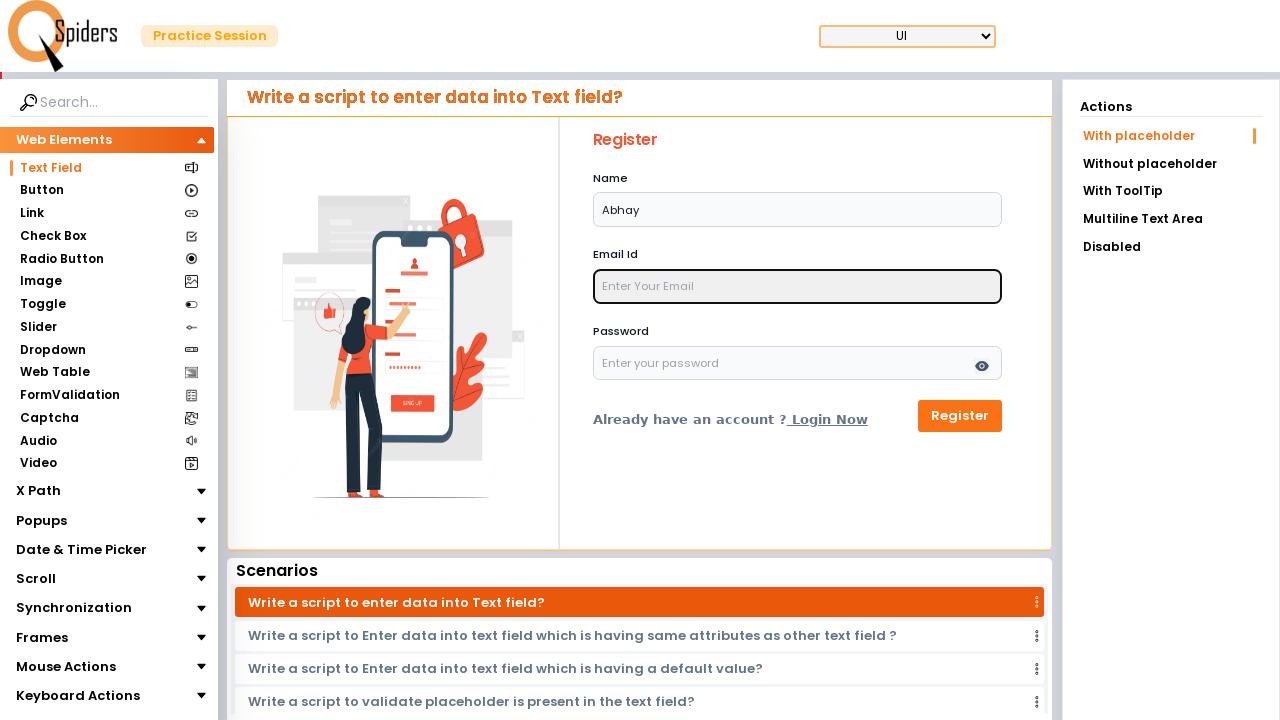

Typed 'abc@gmail.com' in the email field on input:focus
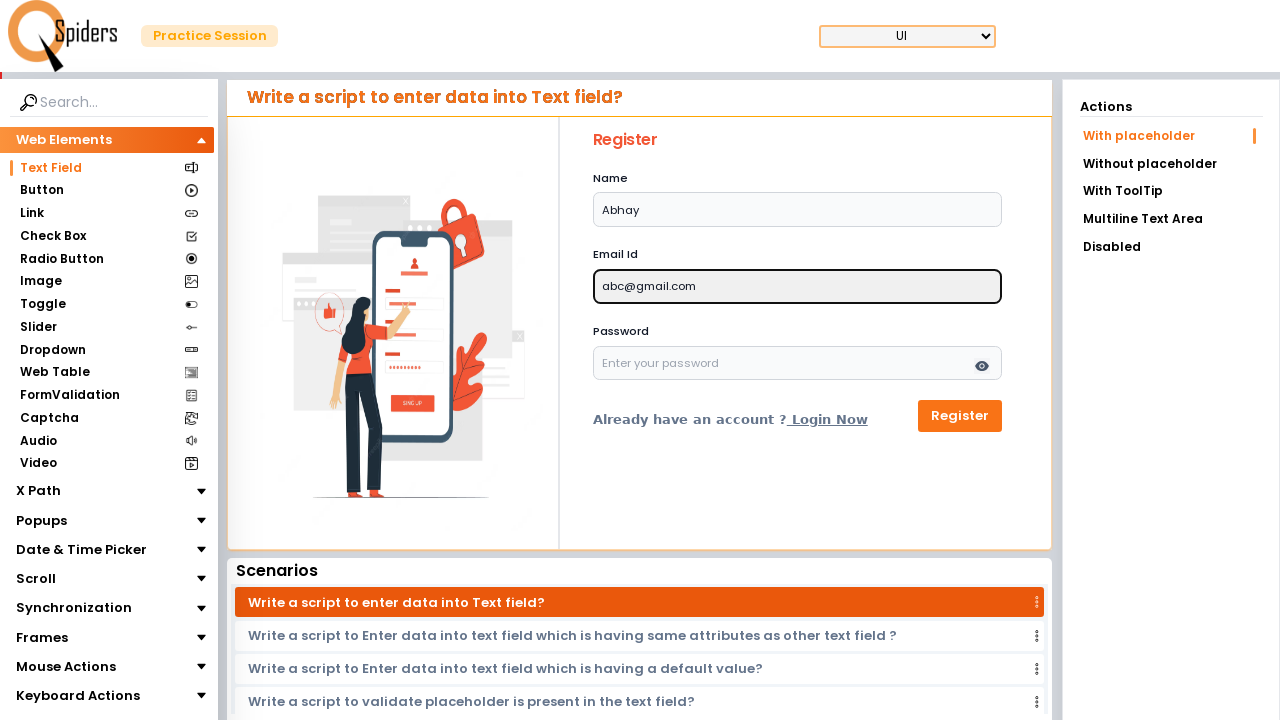

Pressed Tab to navigate to password field on input:focus
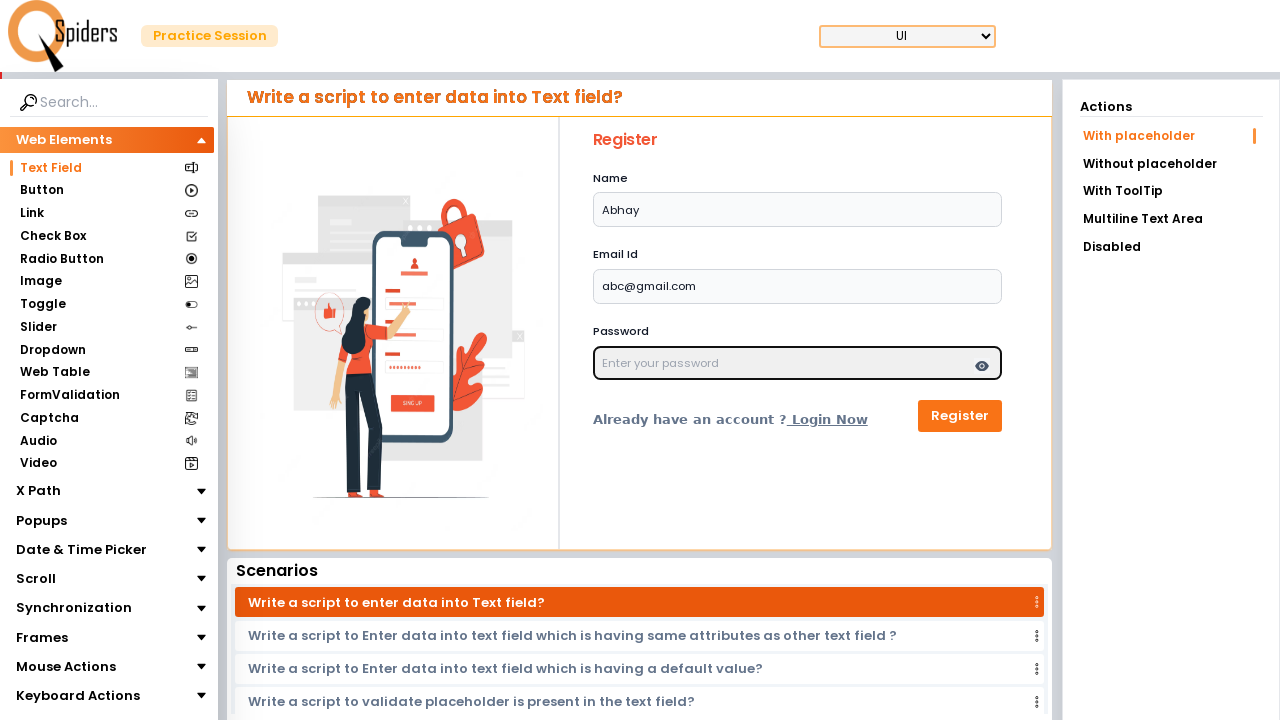

Typed 'Password' in the password field on input:focus
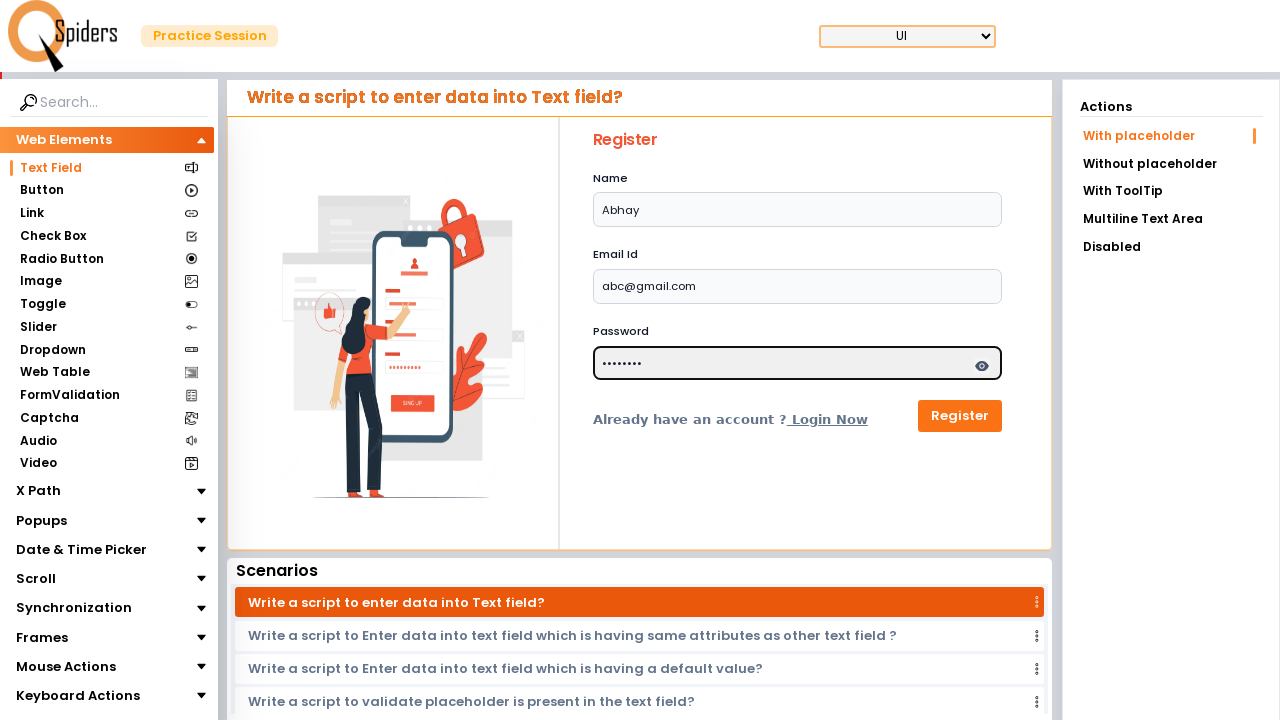

Pressed Tab to navigate to next form element on input:focus
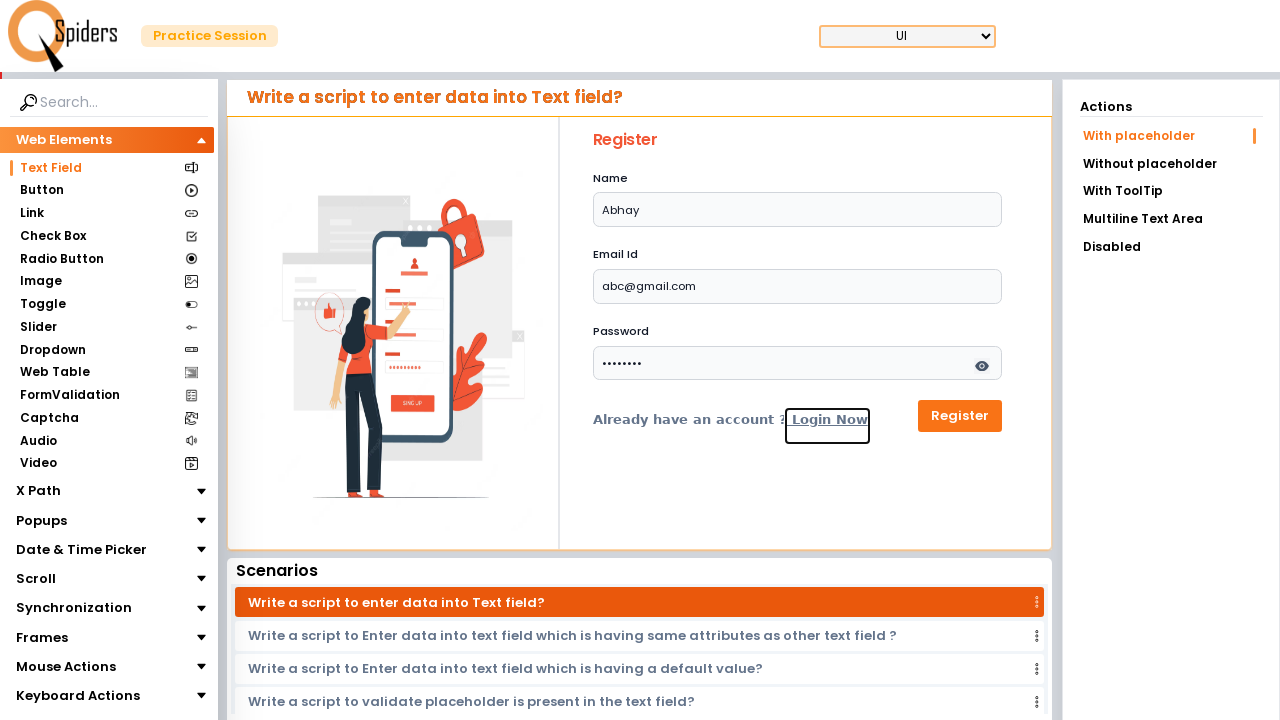

Pressed Tab to navigate to next form element on *:focus
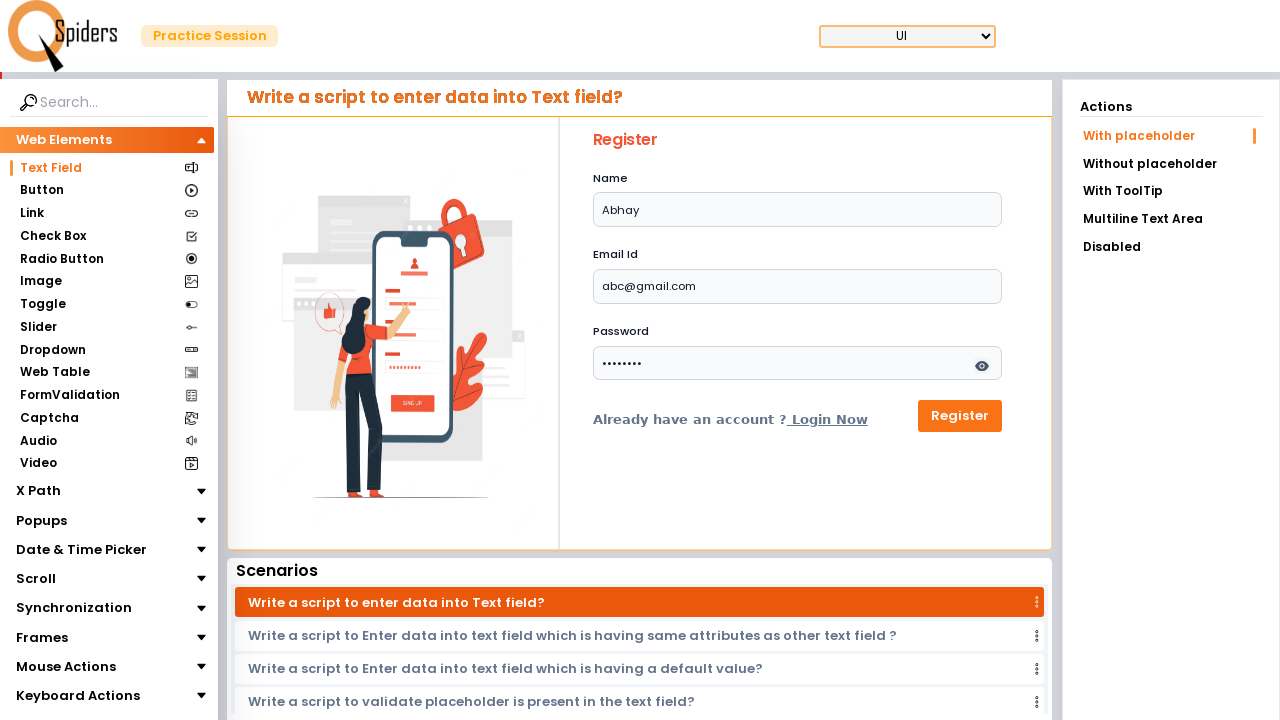

Pressed Enter to submit the form on *:focus
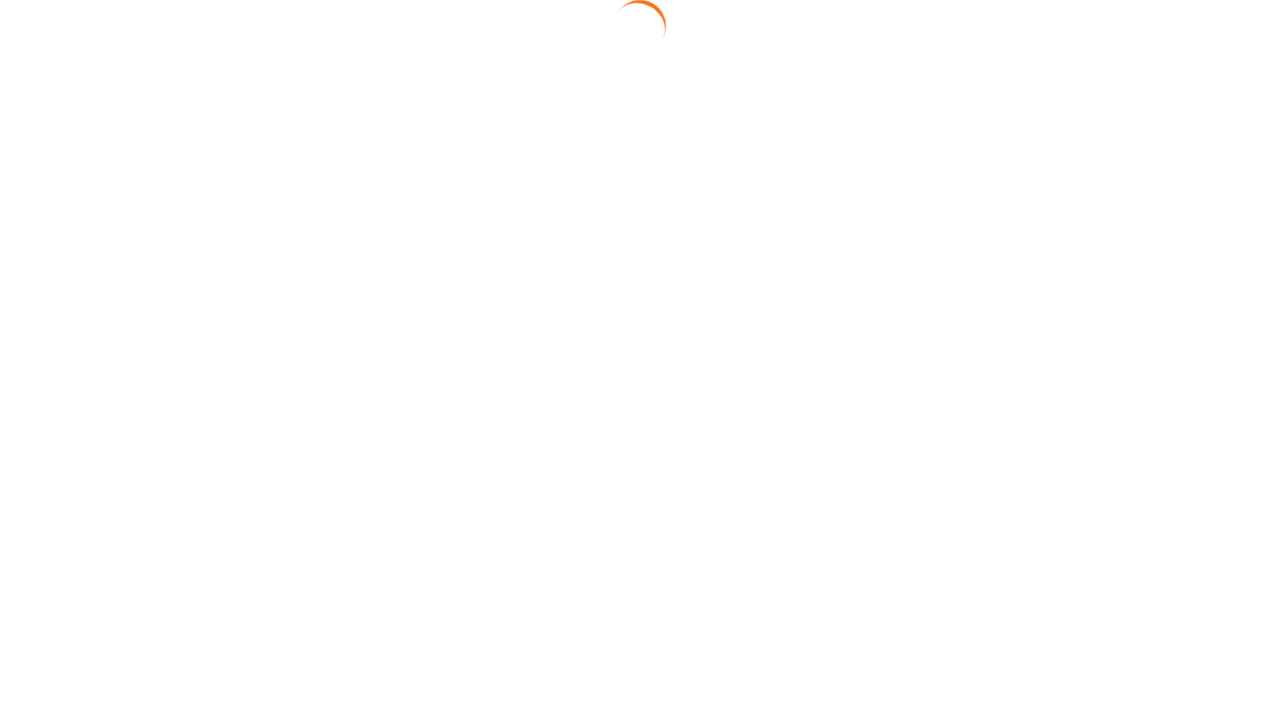

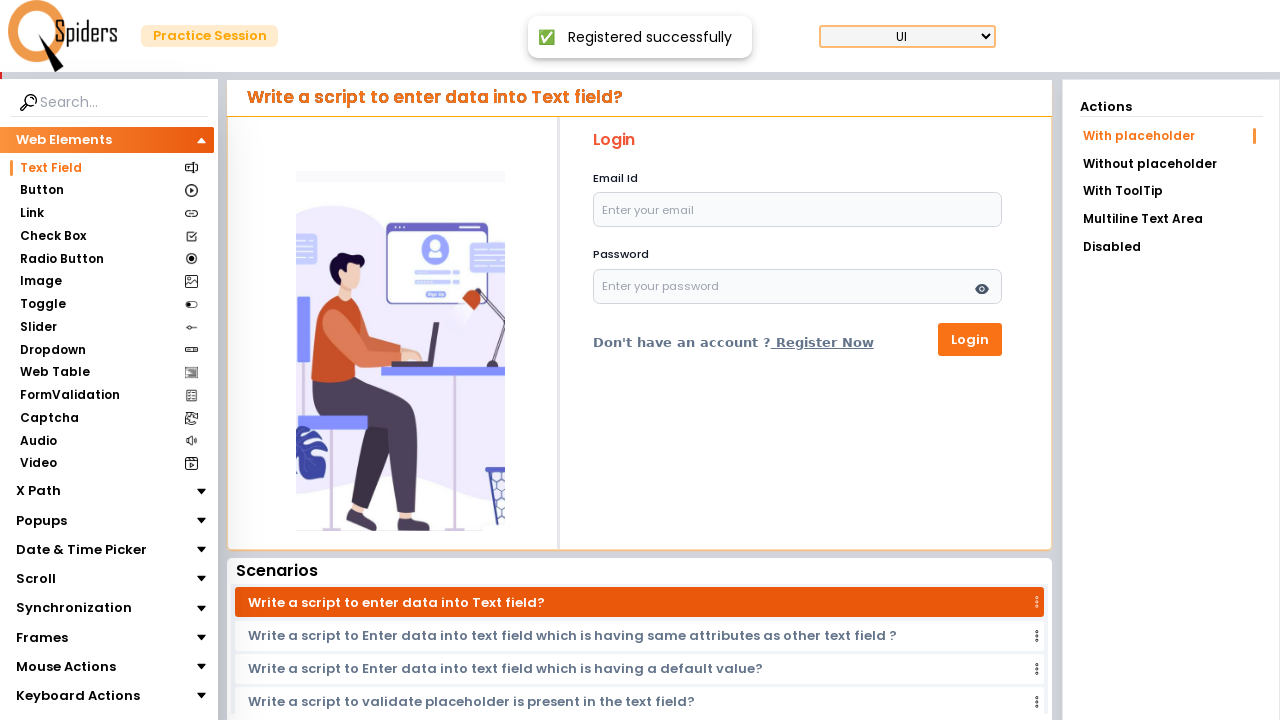